Tests JavaScript alert handling by clicking a button that triggers an alert and then accepting the alert dialog.

Starting URL: https://seleniumautomationpractice.blogspot.com/2018/01/blog-post.html

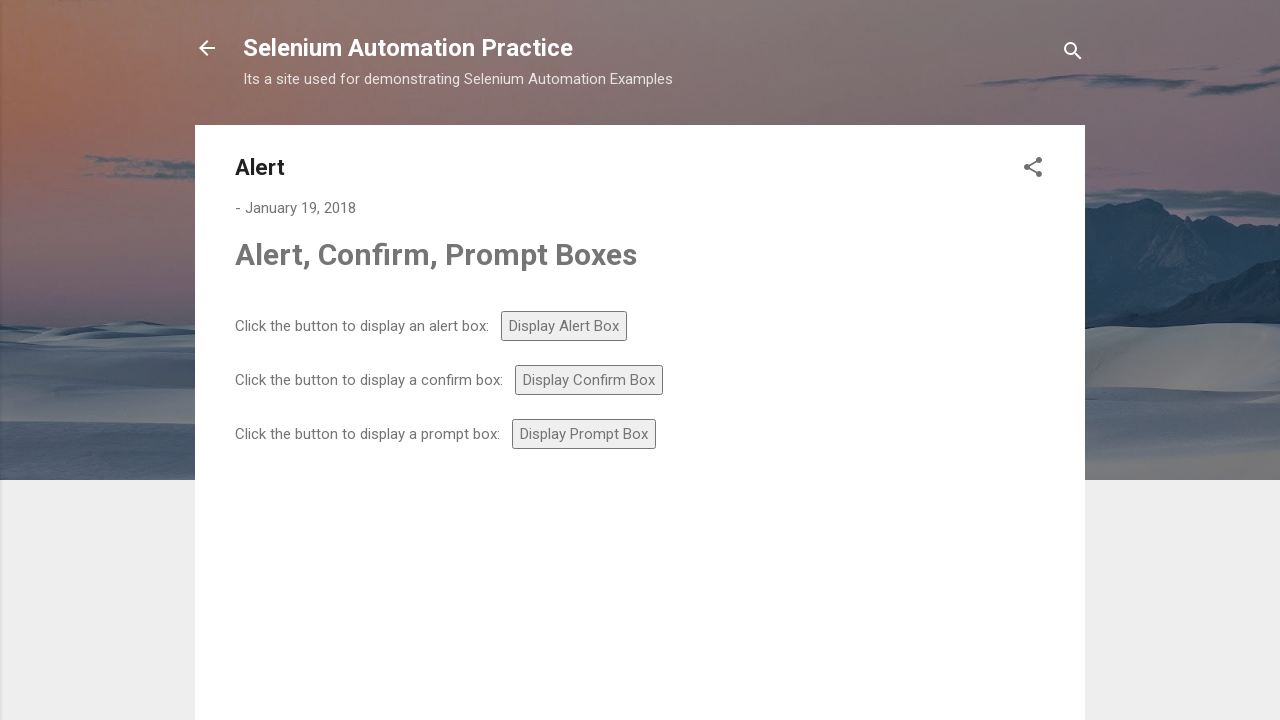

Clicked alert button to trigger JavaScript alert at (564, 326) on #alert
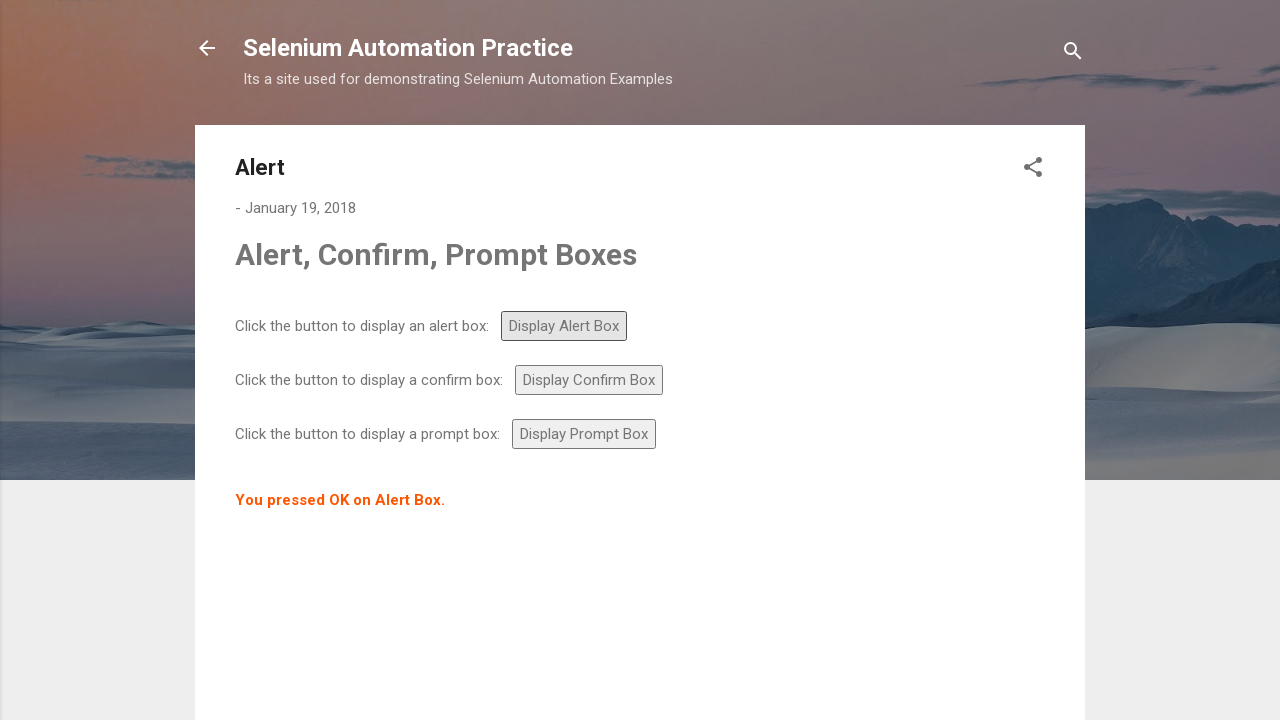

Set up dialog handler to accept alerts
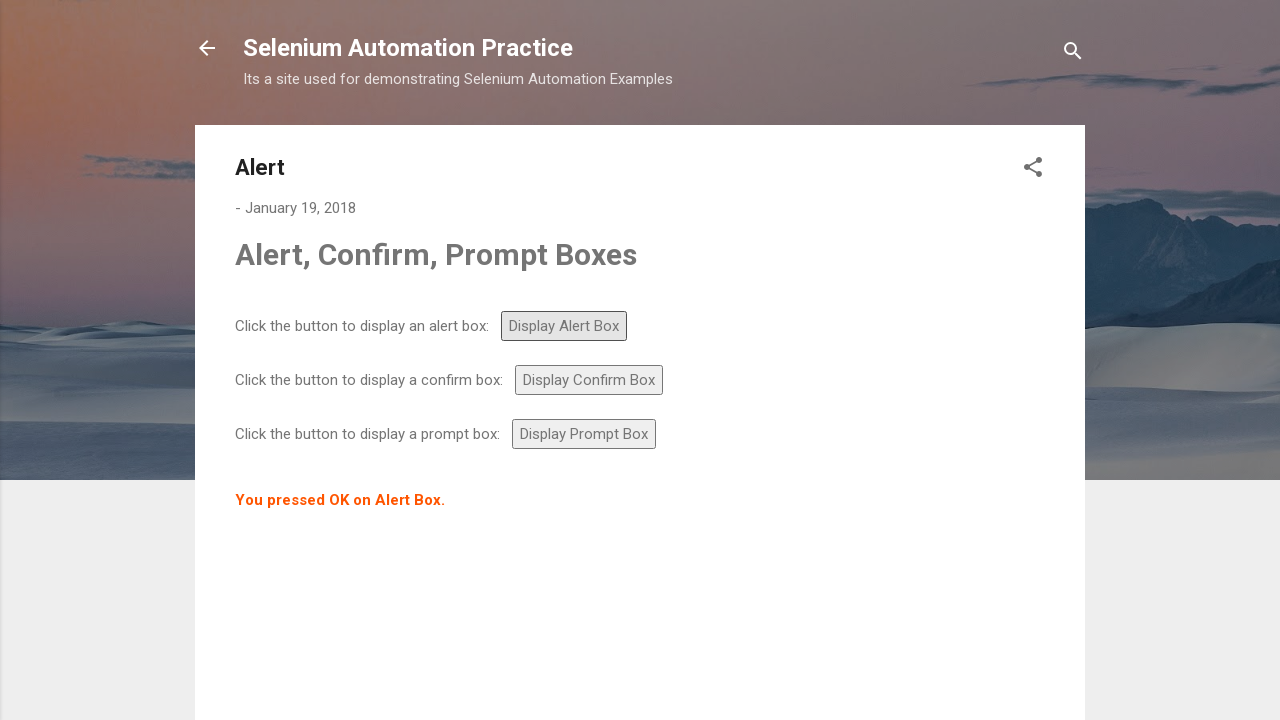

Set up one-time dialog handler before clicking
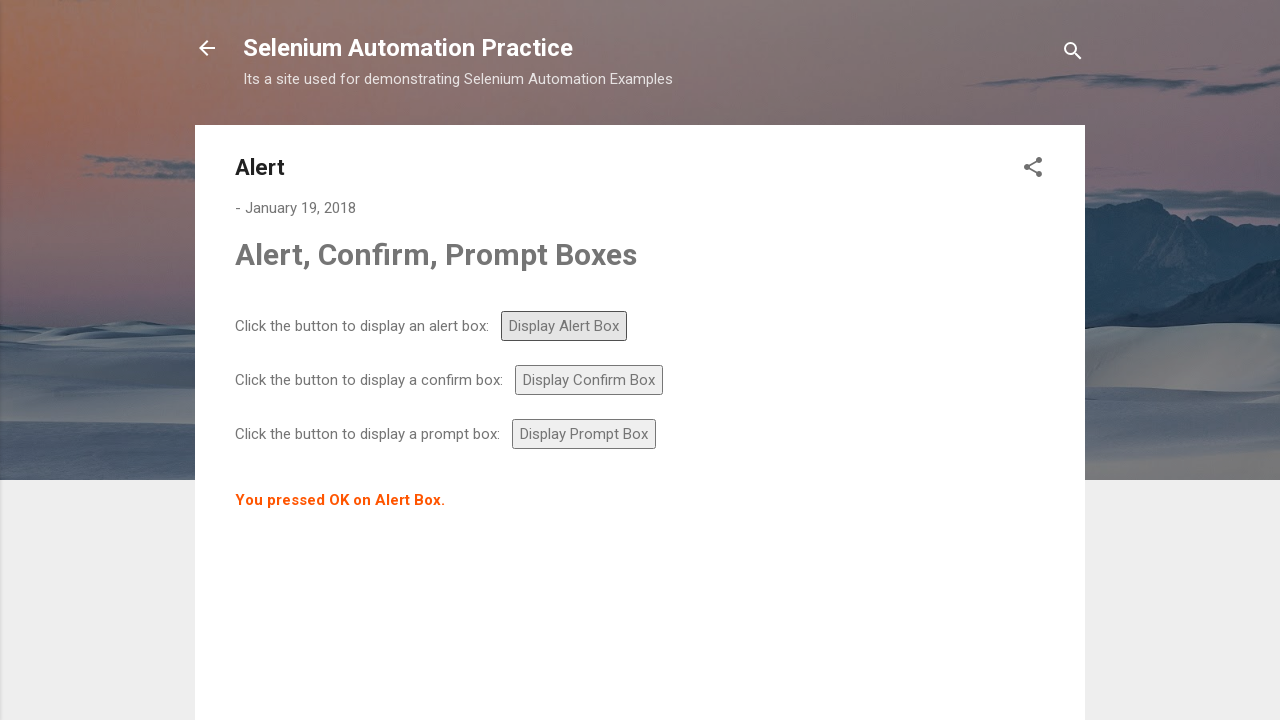

Clicked alert button and accepted the dialog at (564, 326) on #alert
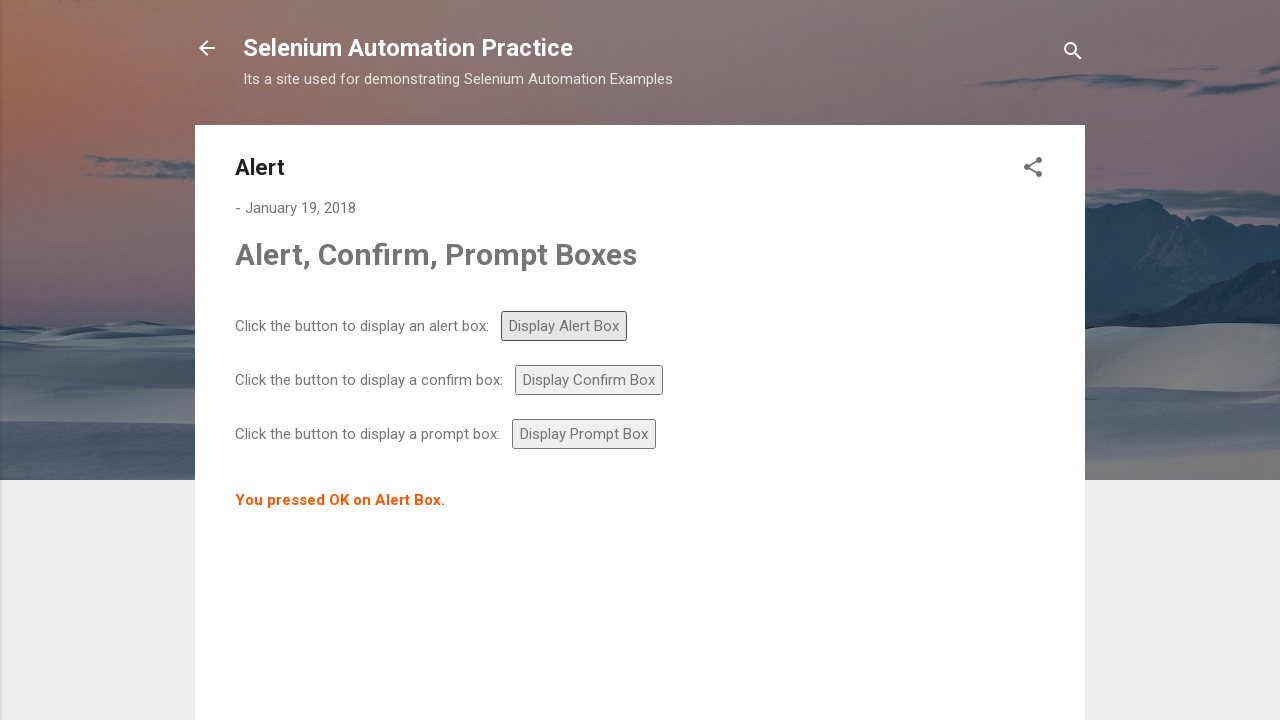

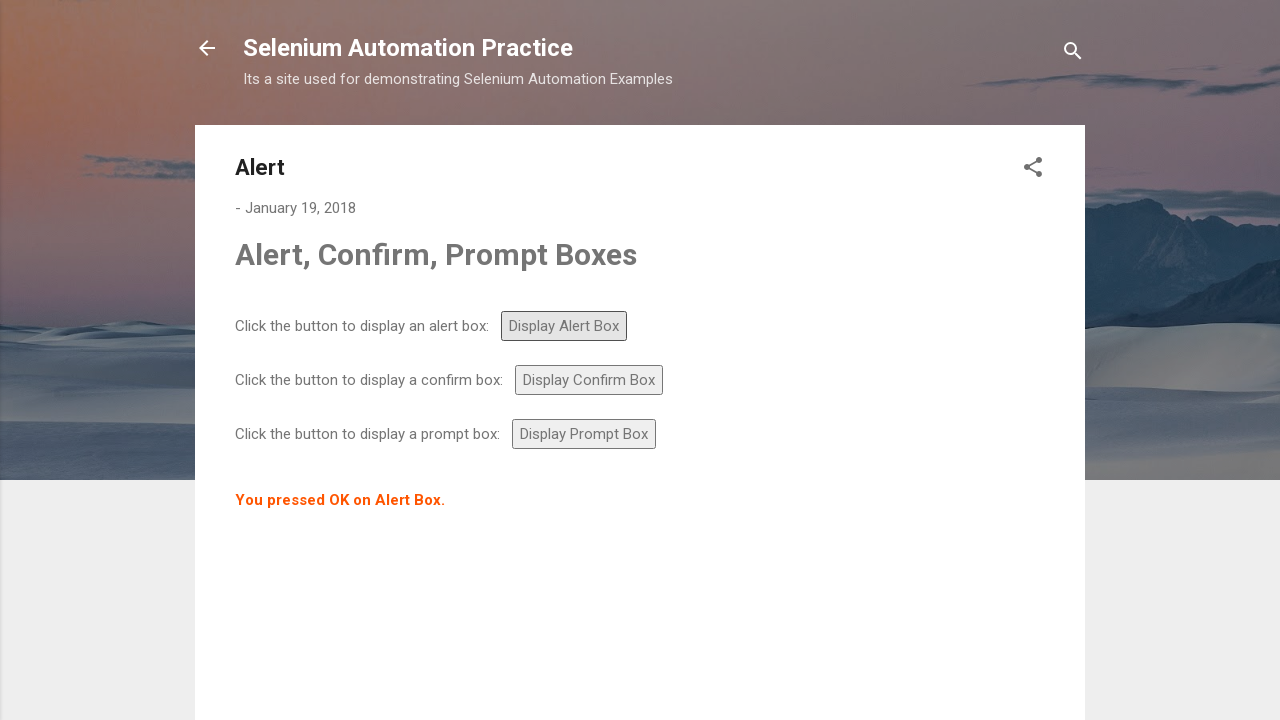